Tests iframe interaction and multi-window handling by switching to an iframe, clicking a link that opens a new tab, and then closing that new tab.

Starting URL: https://www.w3schools.com/tags/tryit.asp?filename=tryhtml_link_target

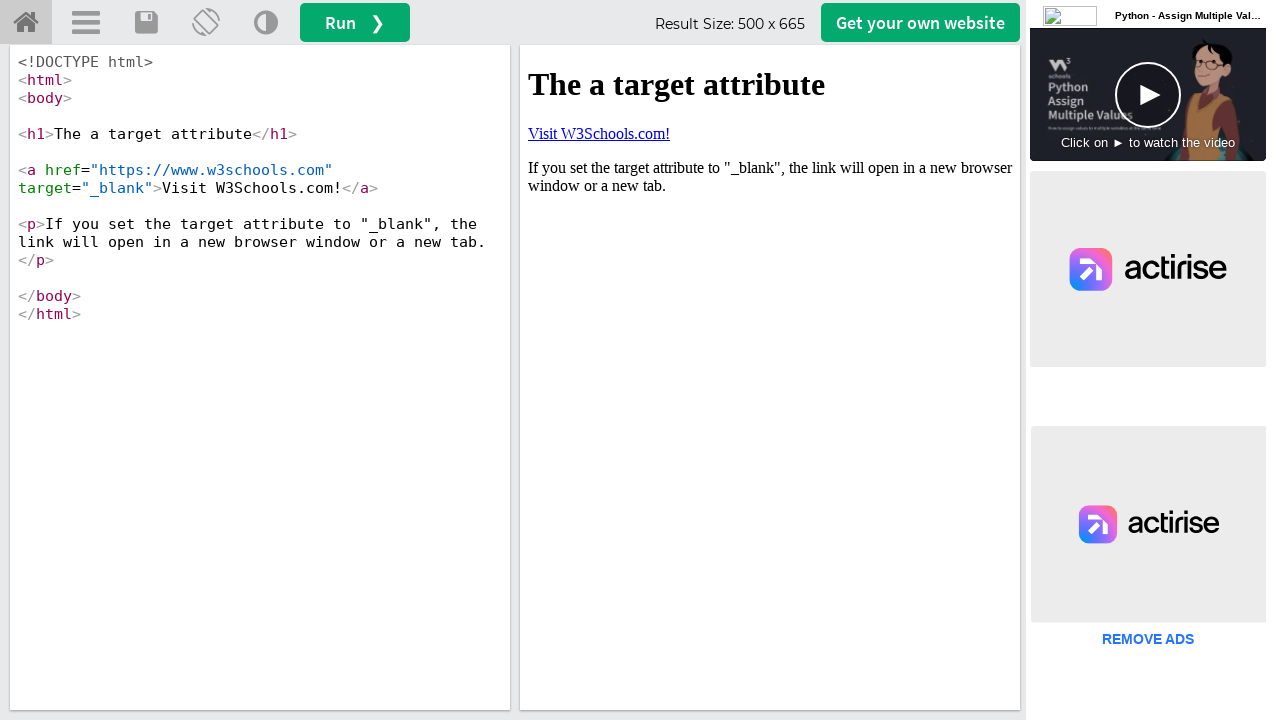

Located iframe with ID 'iframeResult'
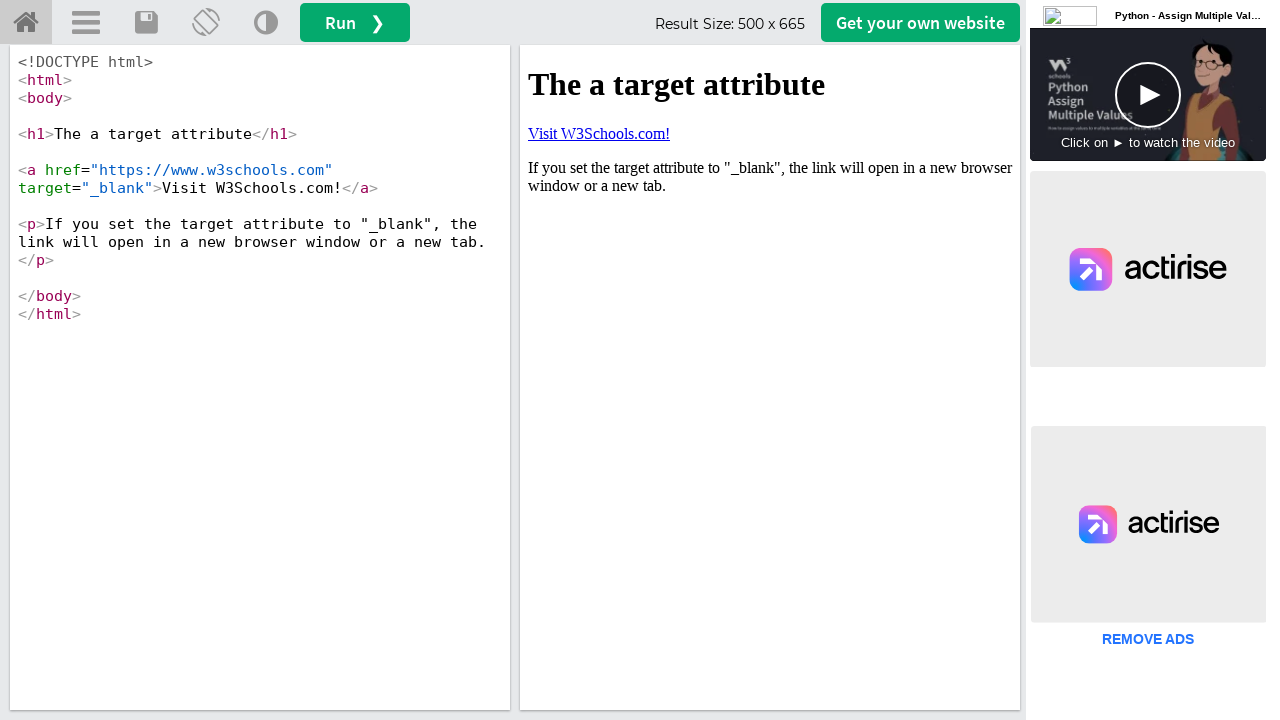

Clicked 'Visit W3Schools.com!' link inside iframe at (599, 133) on #iframeResult >> internal:control=enter-frame >> text=Visit W3Schools.com!
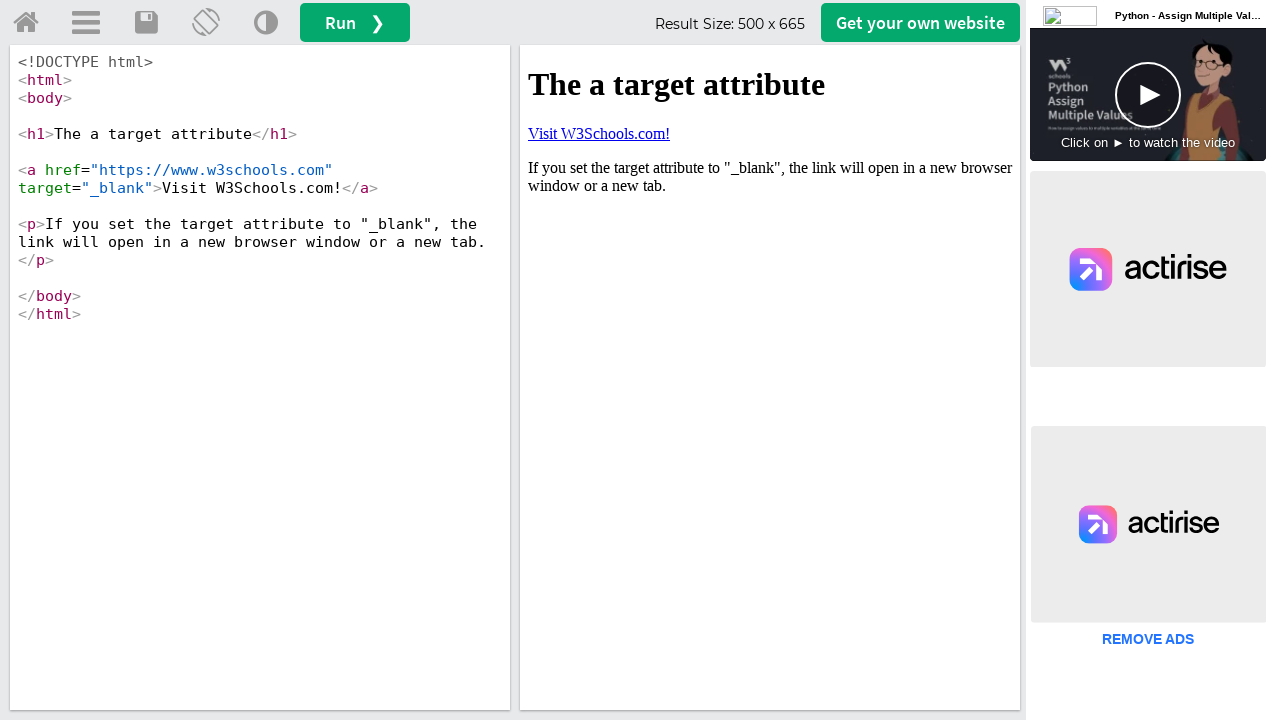

Waited 2000ms for new tab to open
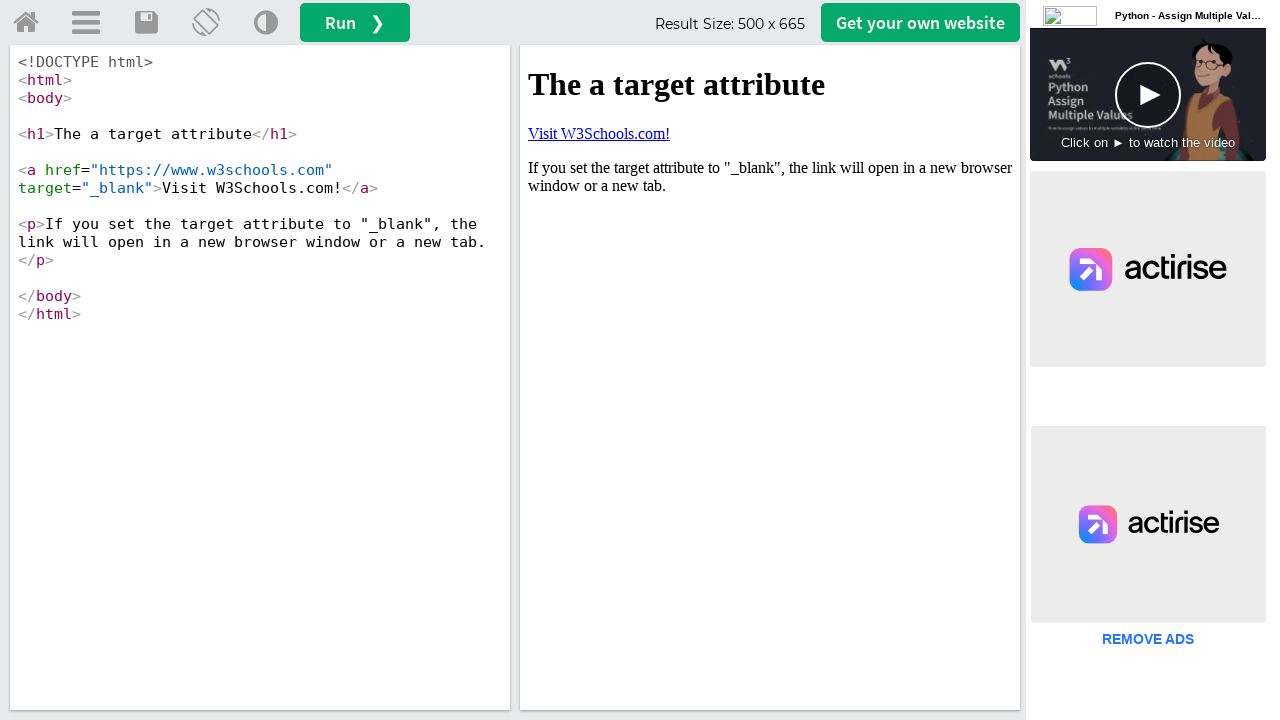

Retrieved all pages from context
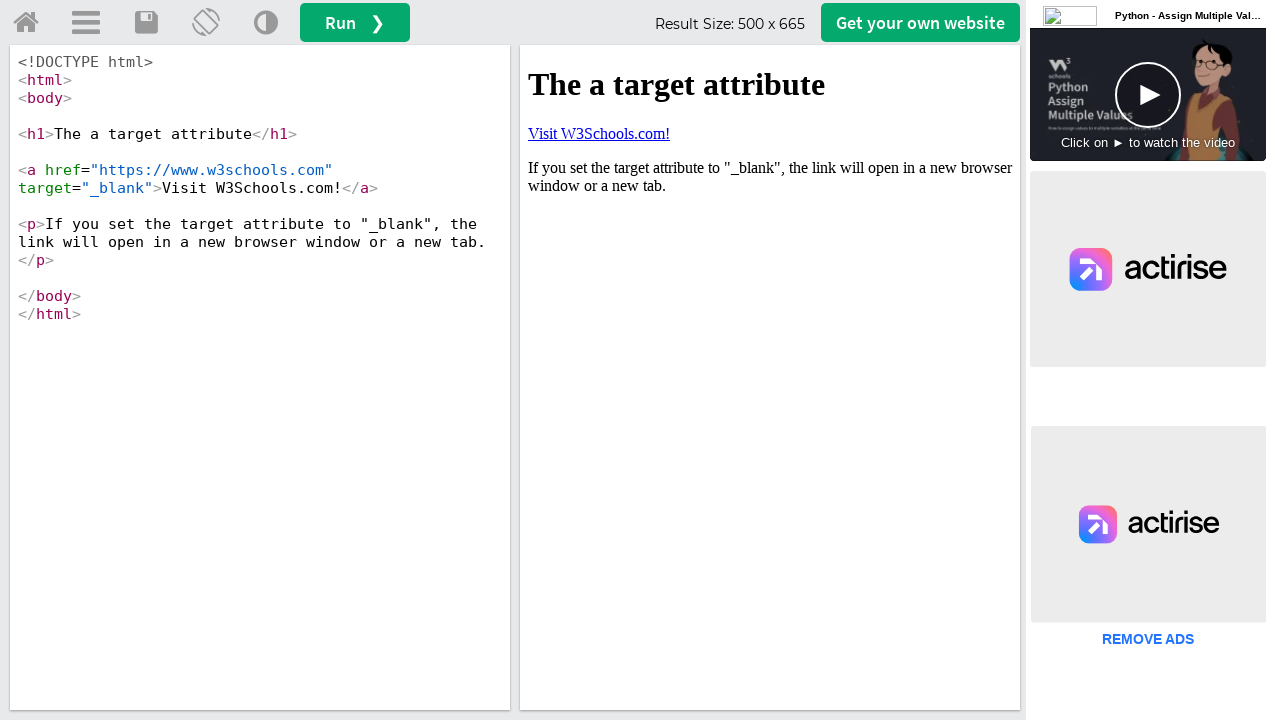

Closed newly opened tab
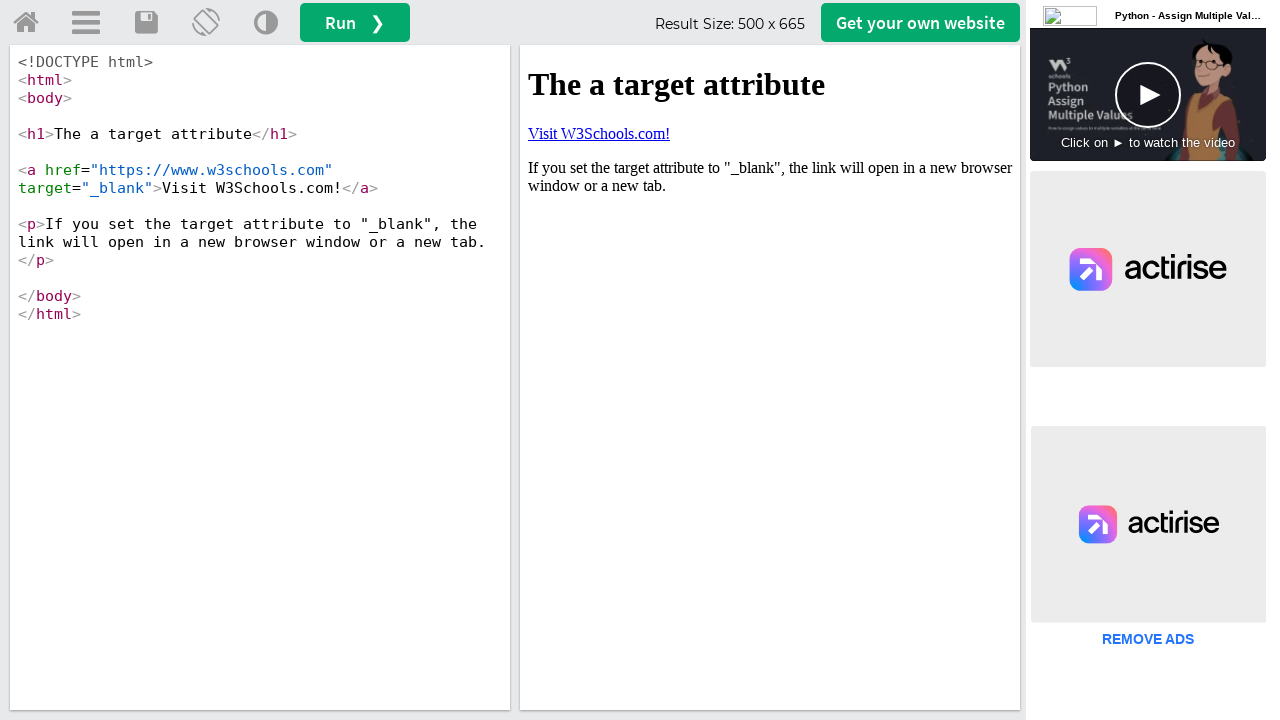

Waited 2000ms to observe final result
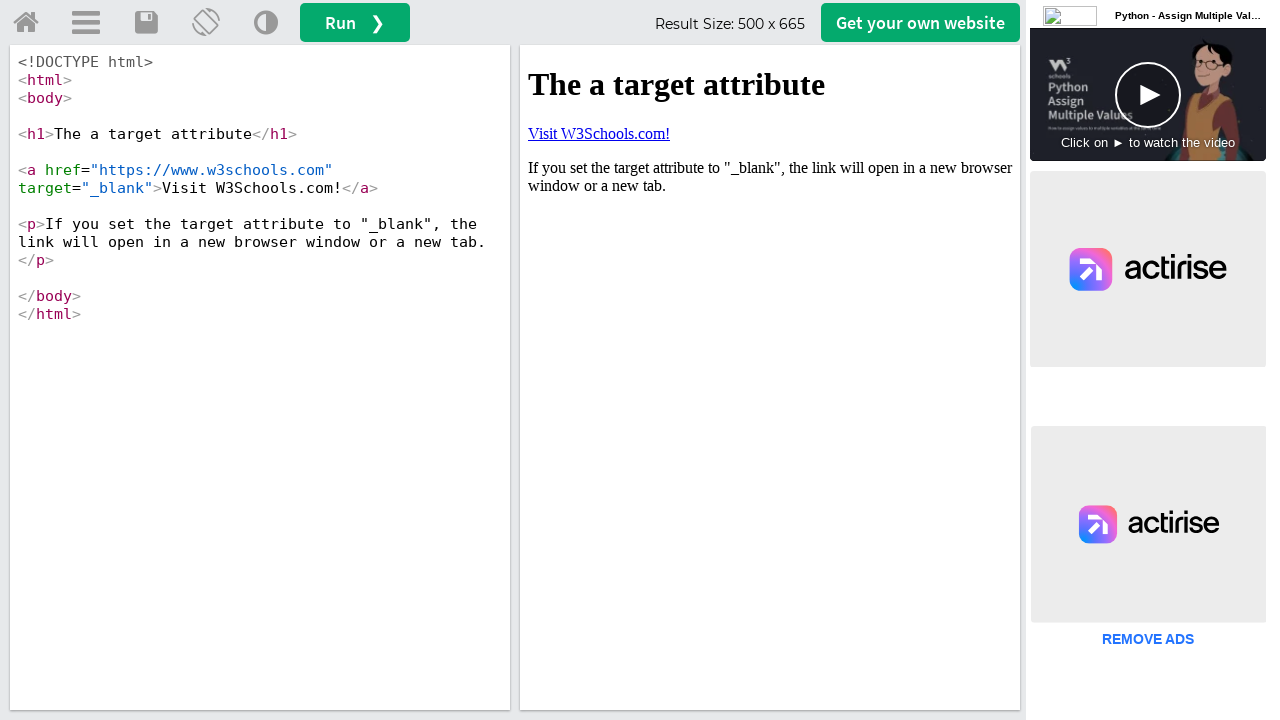

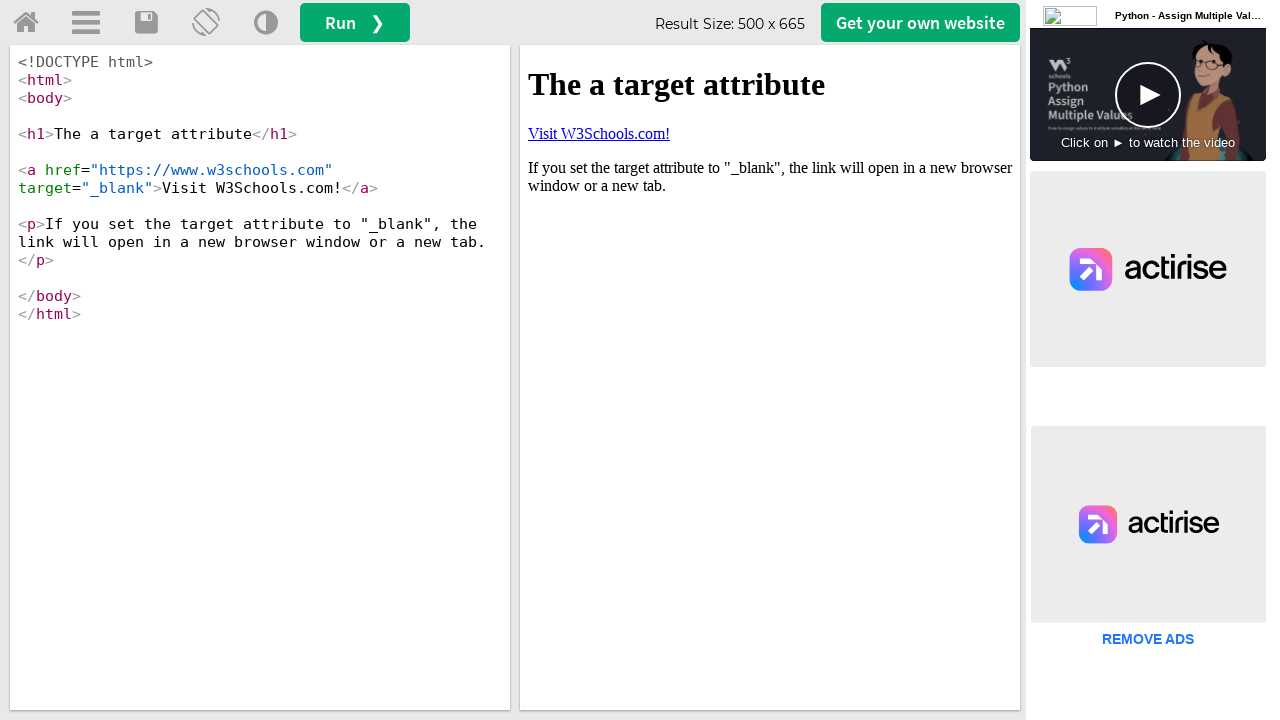